Tests jQuery UI slider functionality by switching to an iframe and dragging the slider element horizontally

Starting URL: https://jqueryui.com/slider/

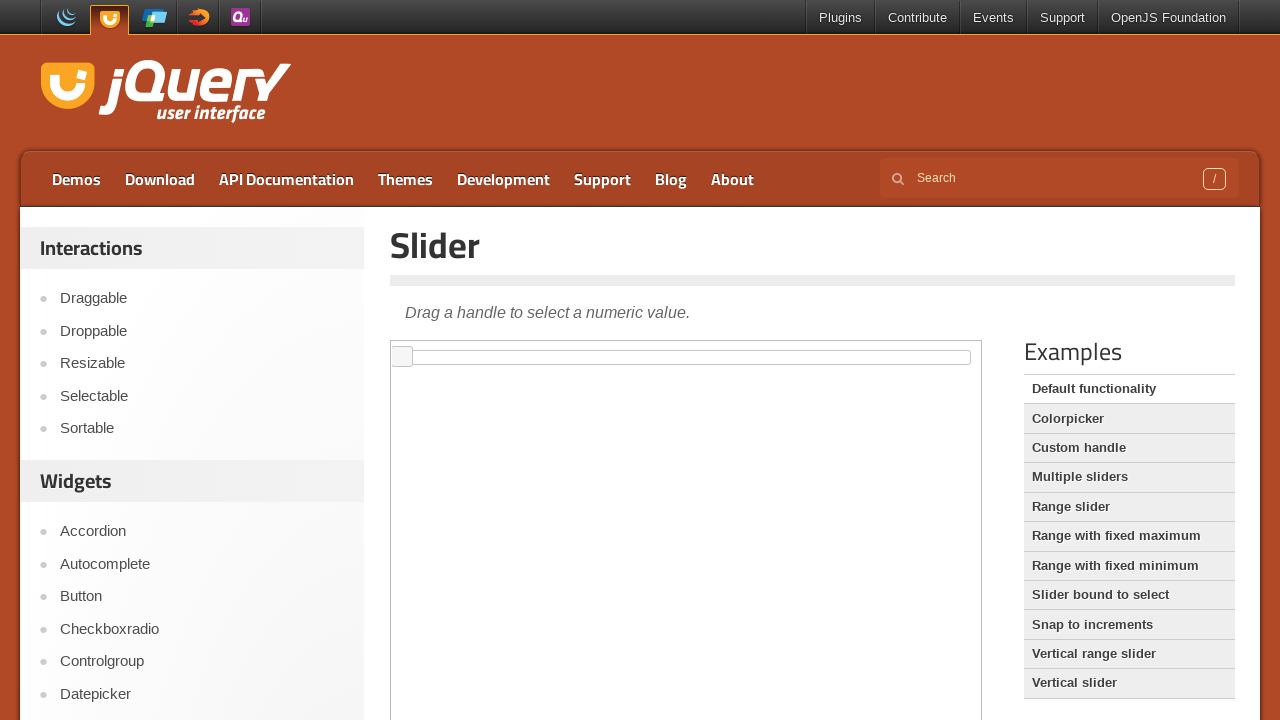

Navigated to jQuery UI slider demo page
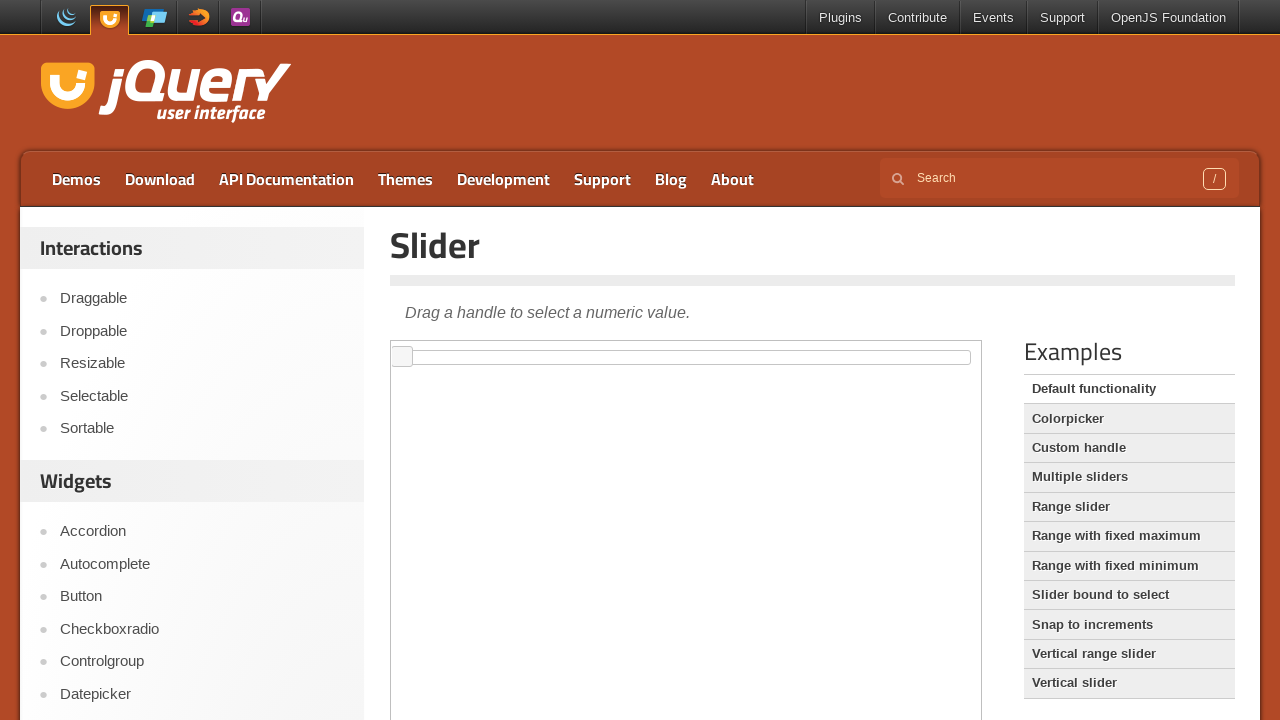

Located iframe containing slider demo
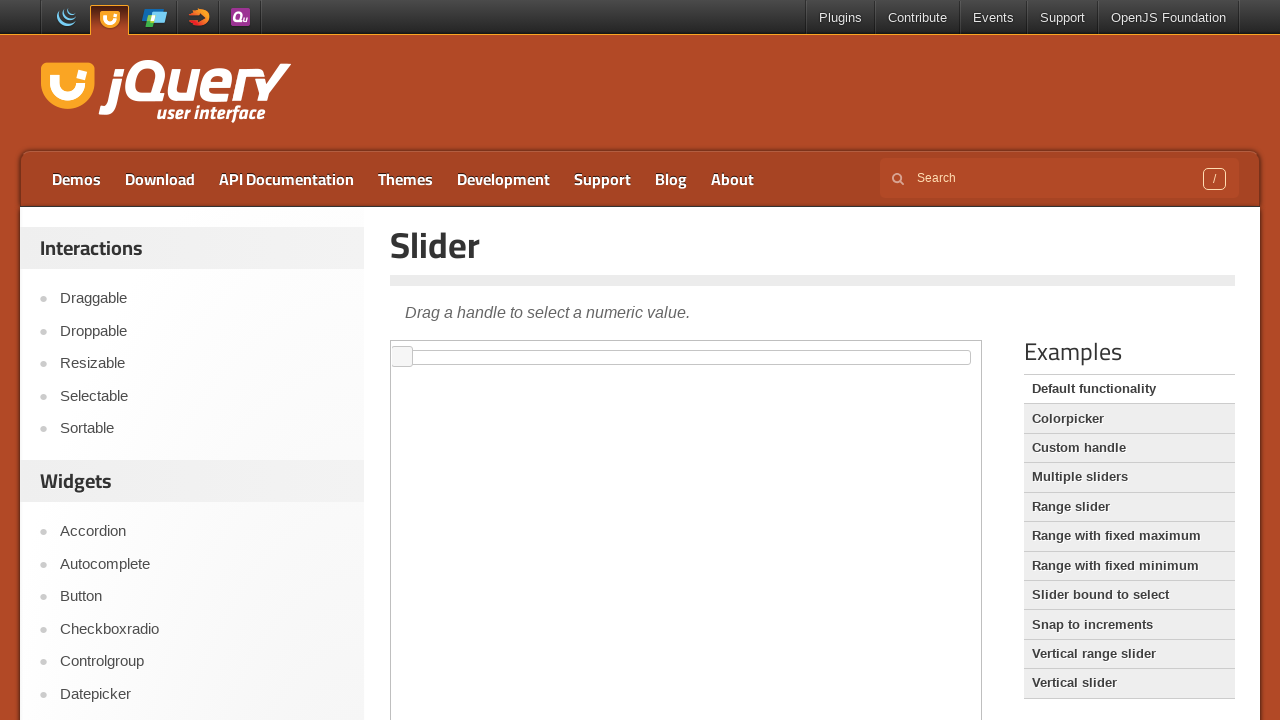

Located slider element within iframe
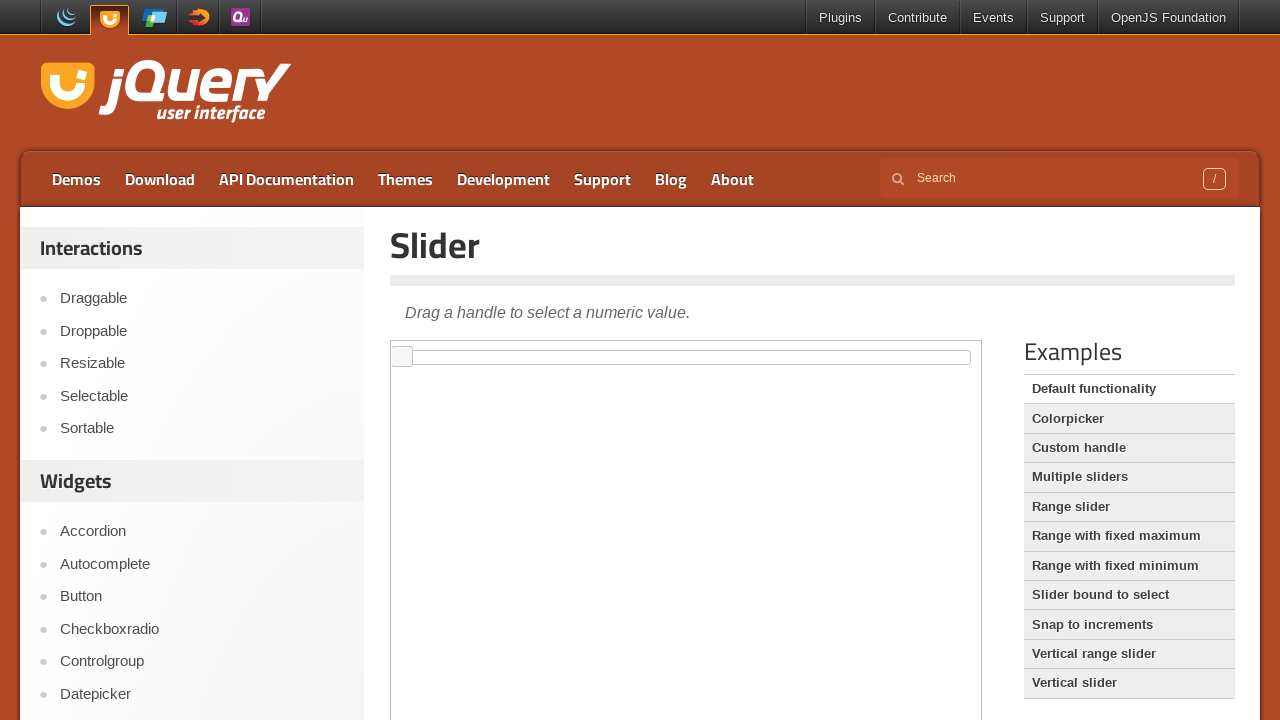

Retrieved slider bounding box for drag operation
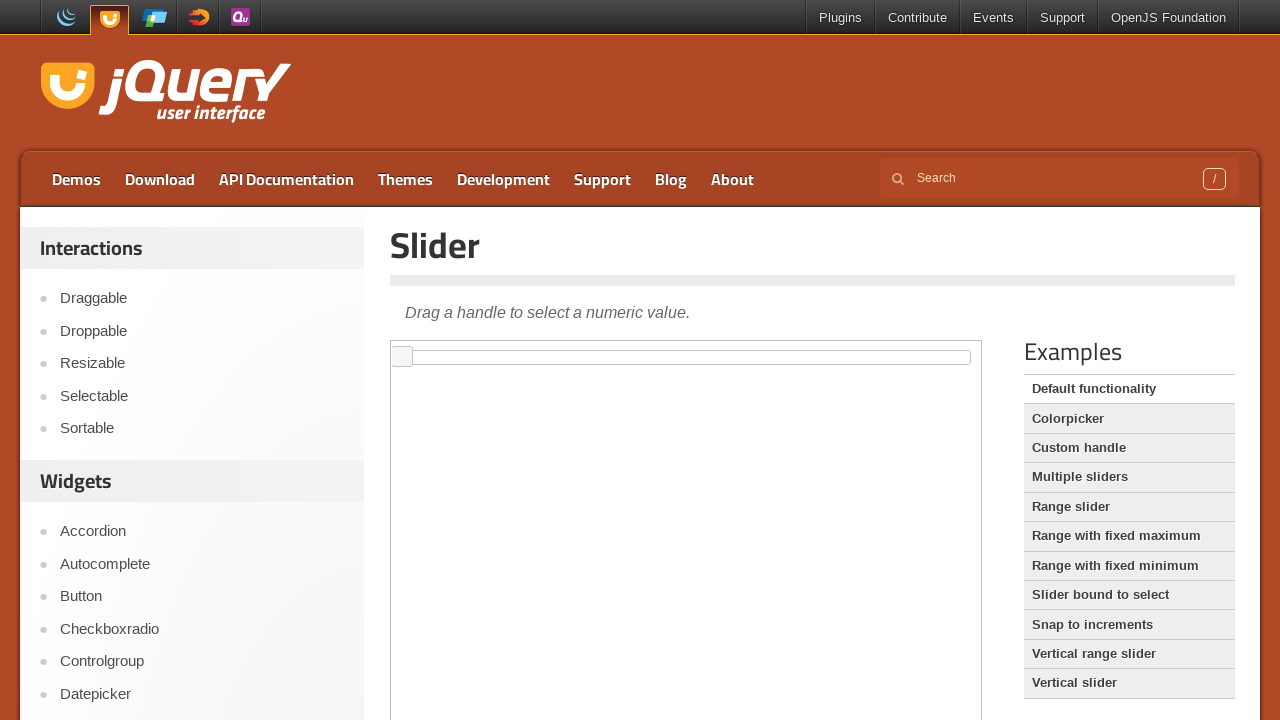

Moved mouse to slider center position at (686, 357)
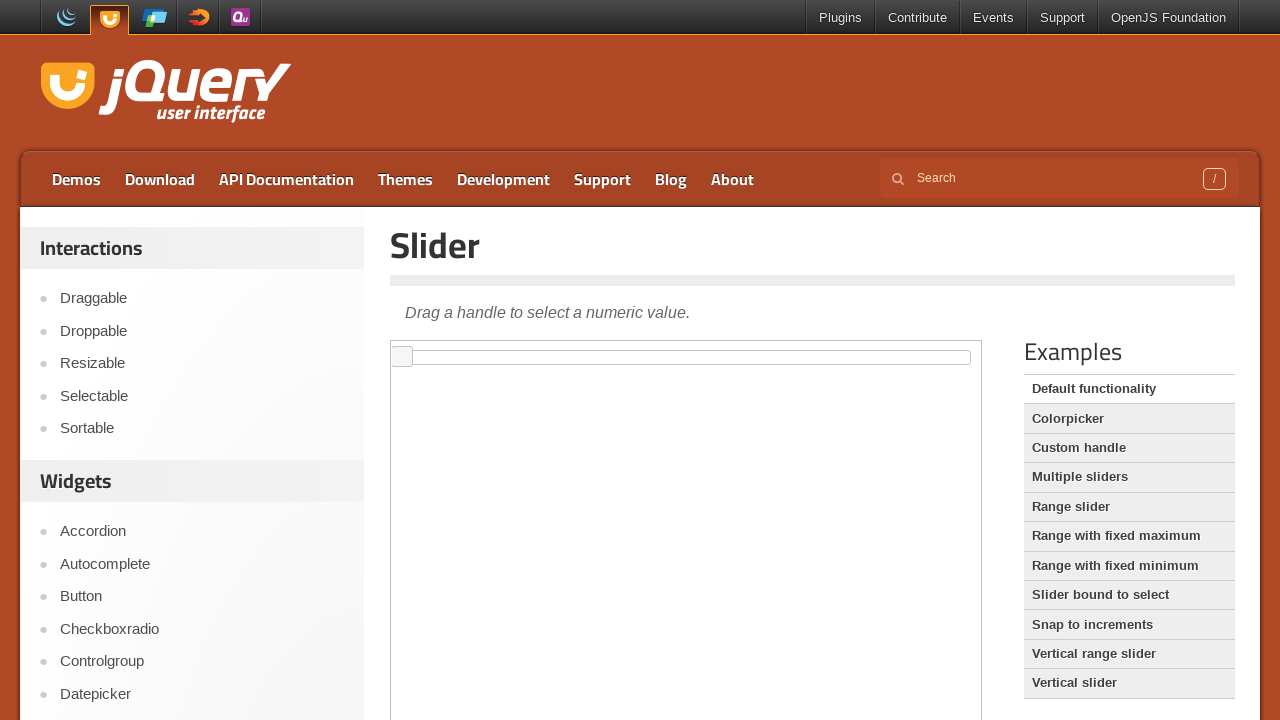

Pressed mouse button down on slider at (686, 357)
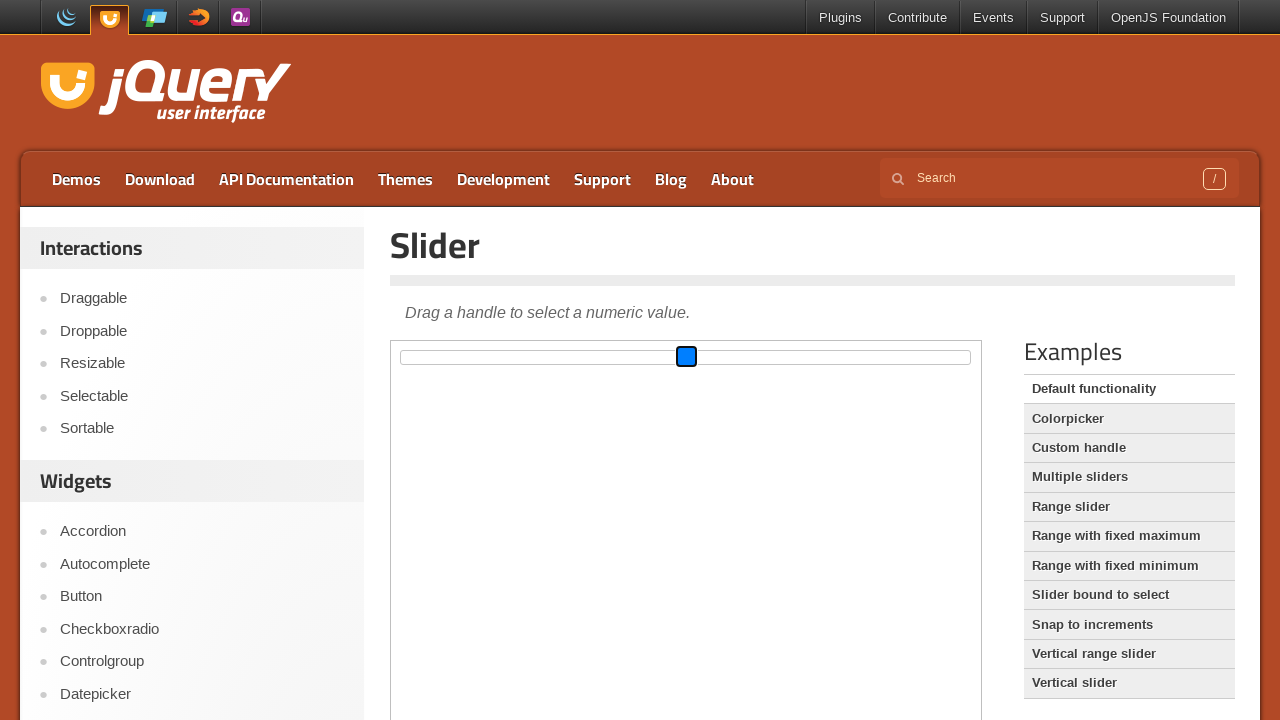

Dragged slider 40 pixels to the right at (726, 357)
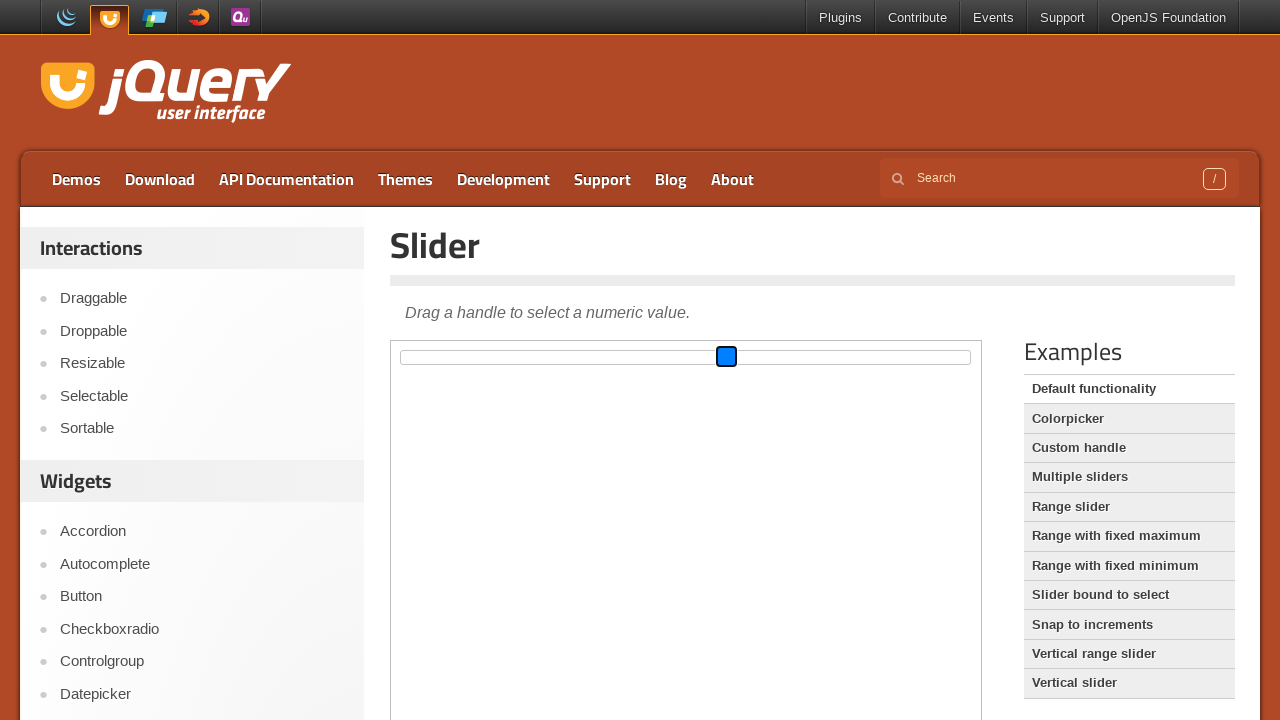

Released mouse button to complete slider drag at (726, 357)
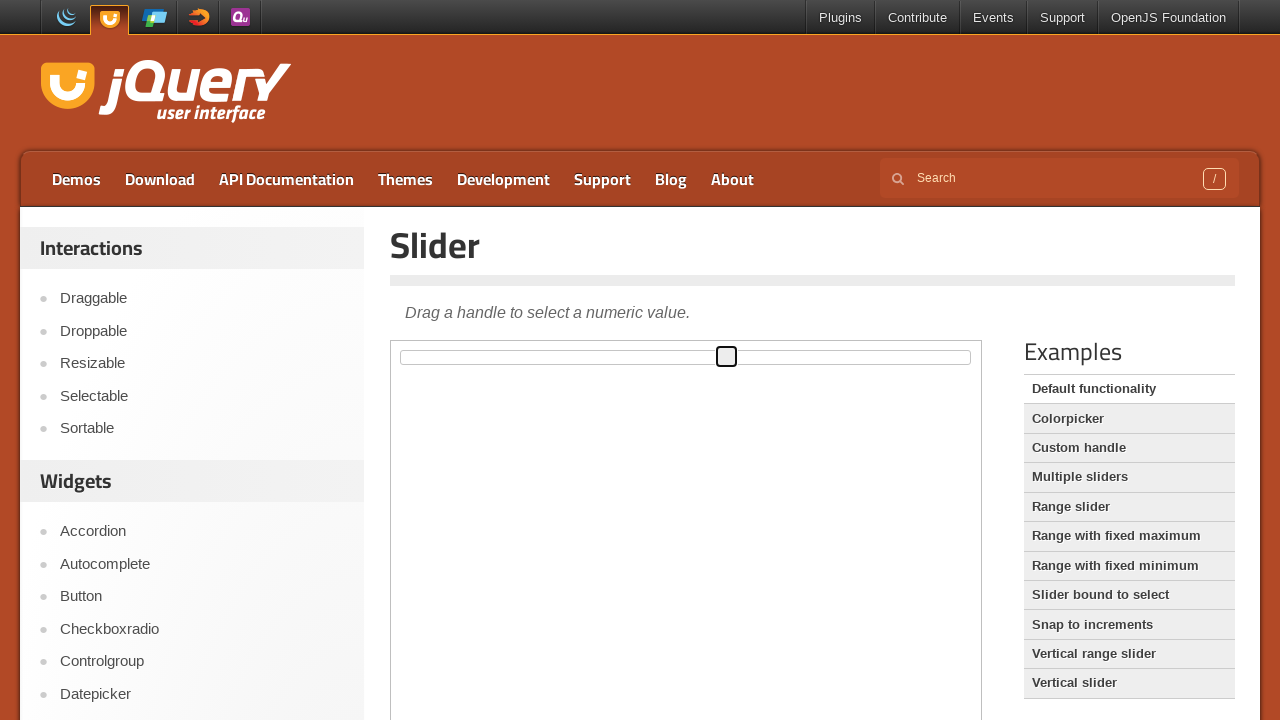

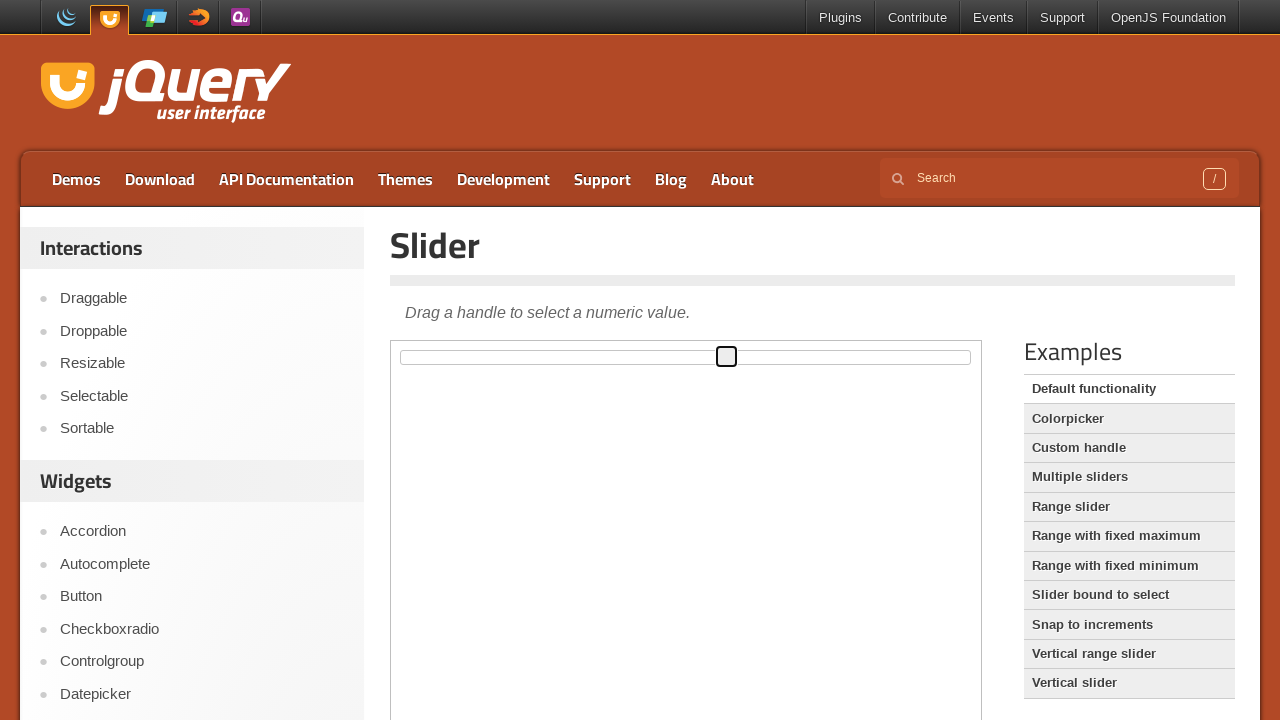